Tests drag and drop functionality by dragging a source element to a target drop zone using the dragAndDrop action

Starting URL: https://jqueryui.com/droppable/

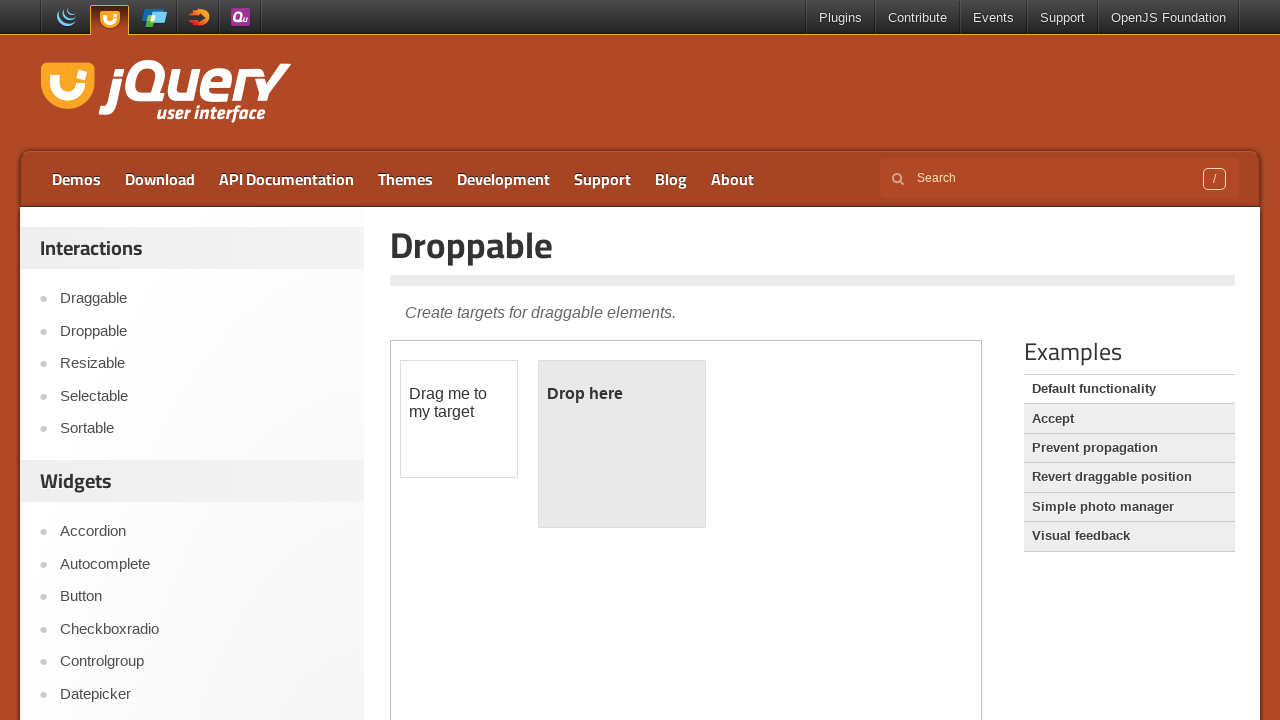

Located iframe containing draggable elements
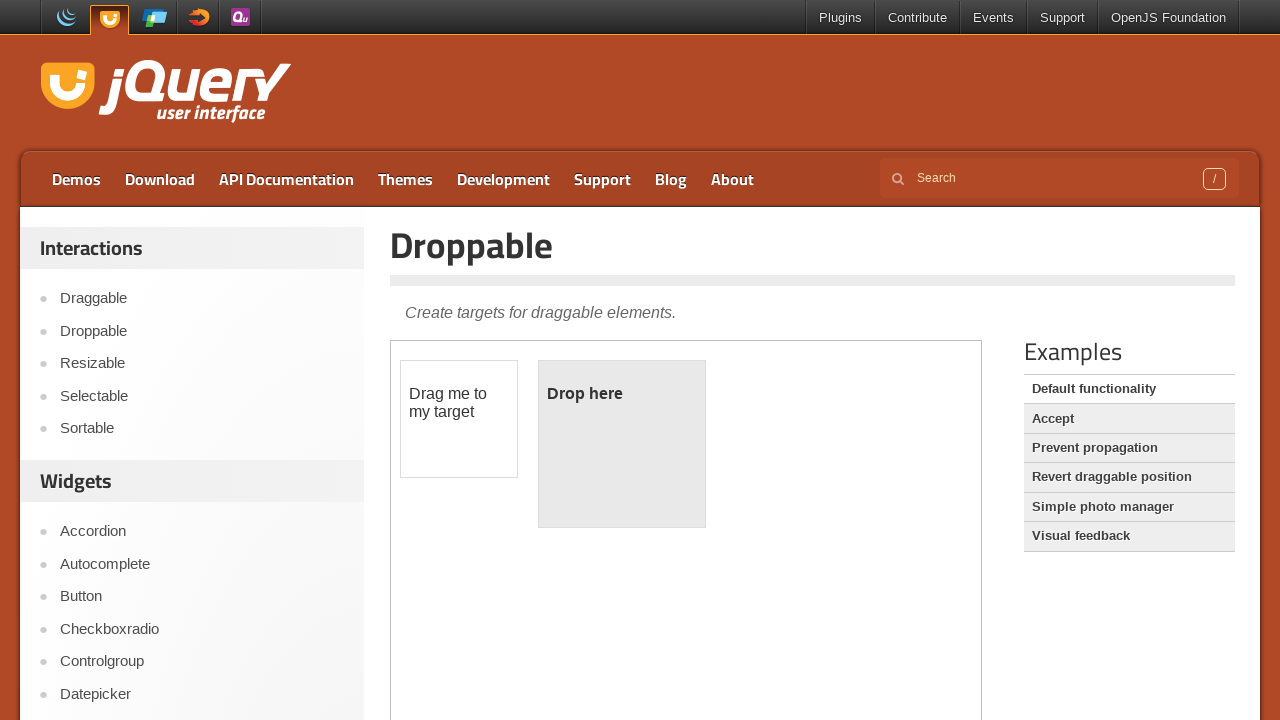

Located source draggable element with id 'draggable'
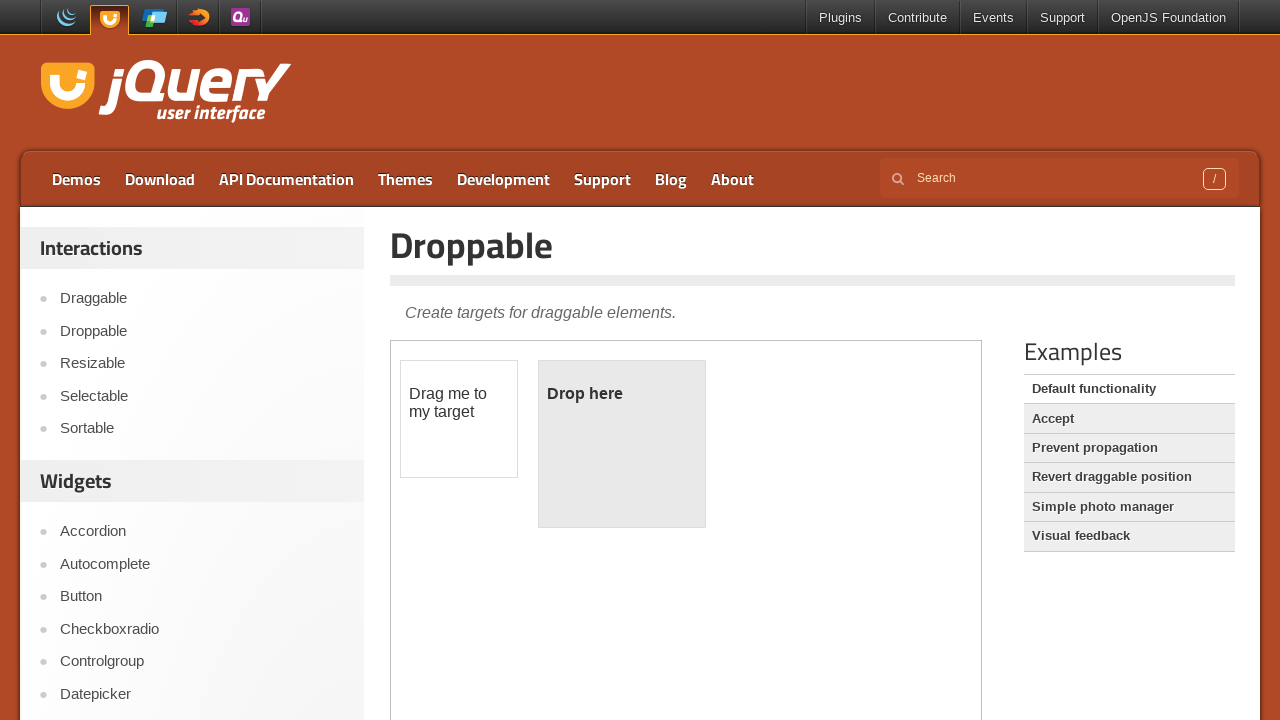

Located target drop zone element with id 'droppable'
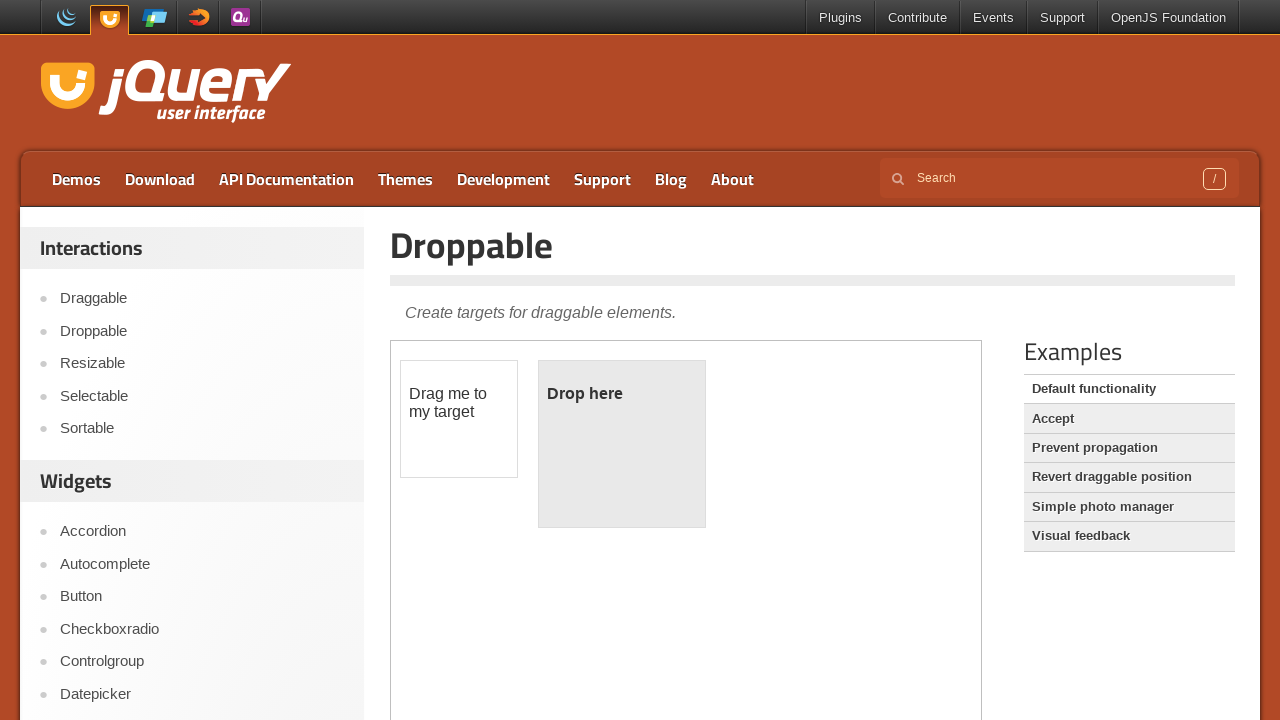

Dragged source element to target drop zone at (622, 444)
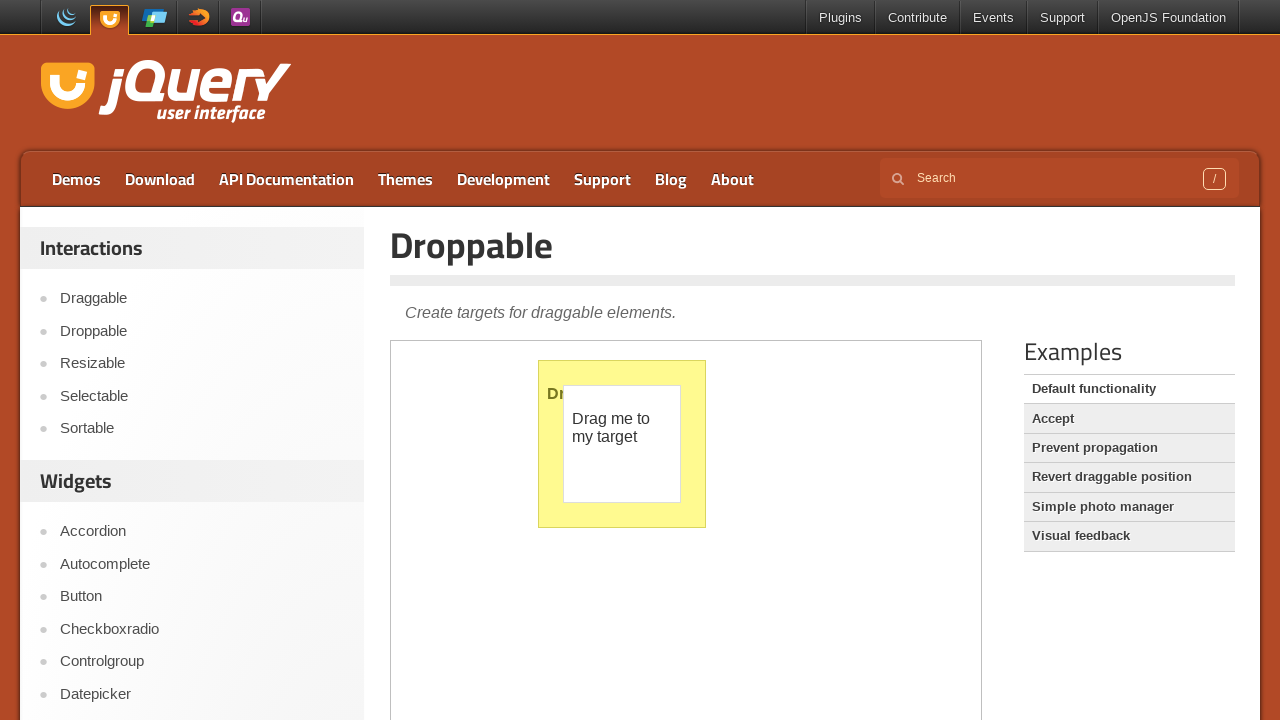

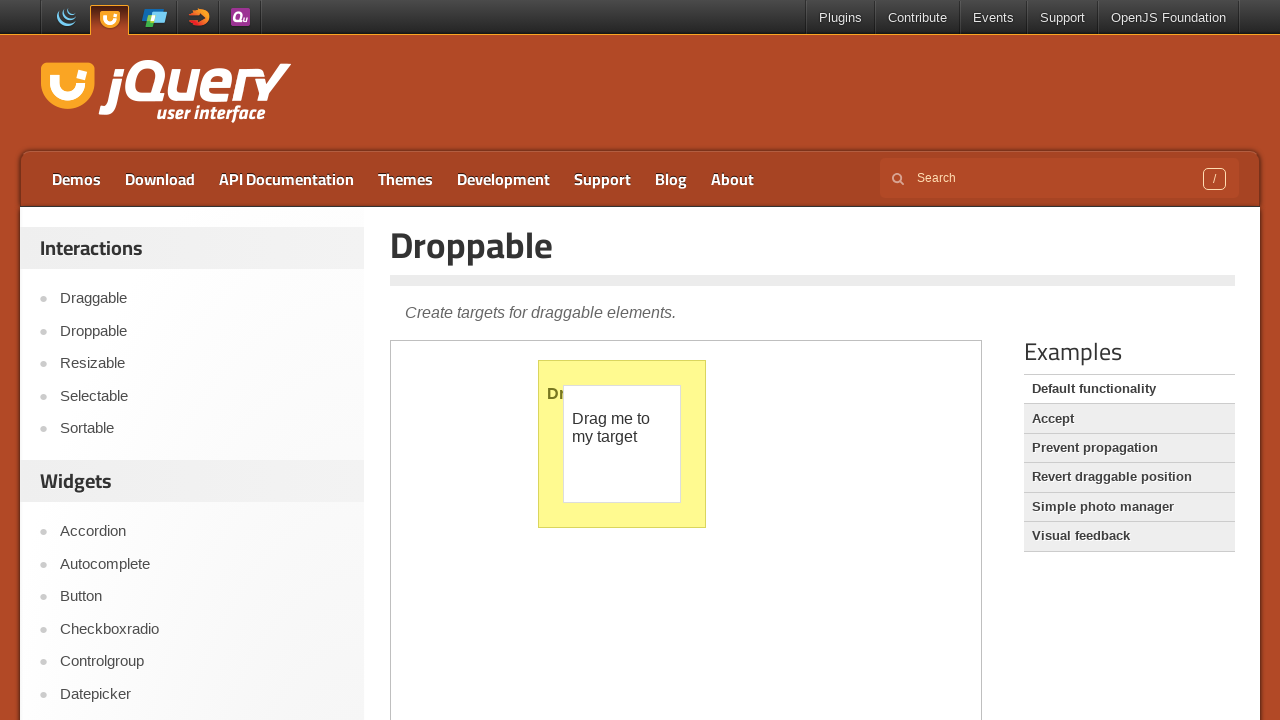